Tests editing a todo item by double-clicking and entering new text

Starting URL: https://todomvc.com/examples/react/dist/

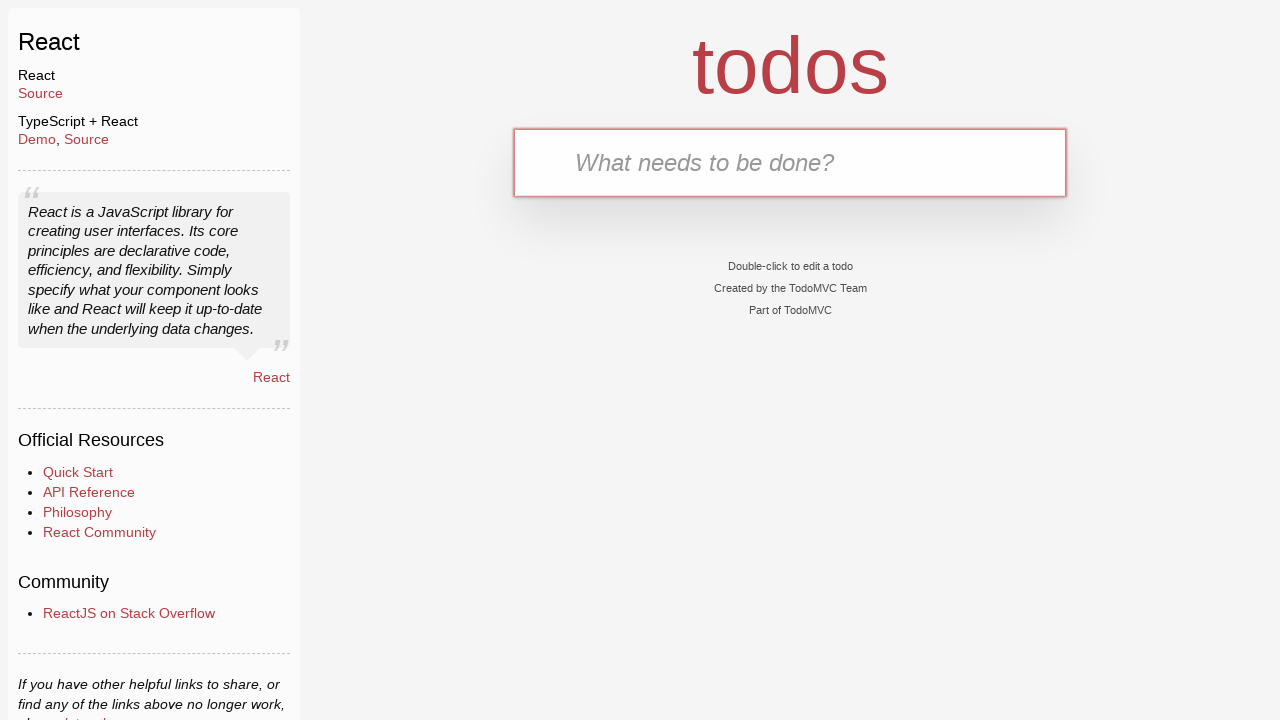

Typed 'Test' in todo input field on #todo-input
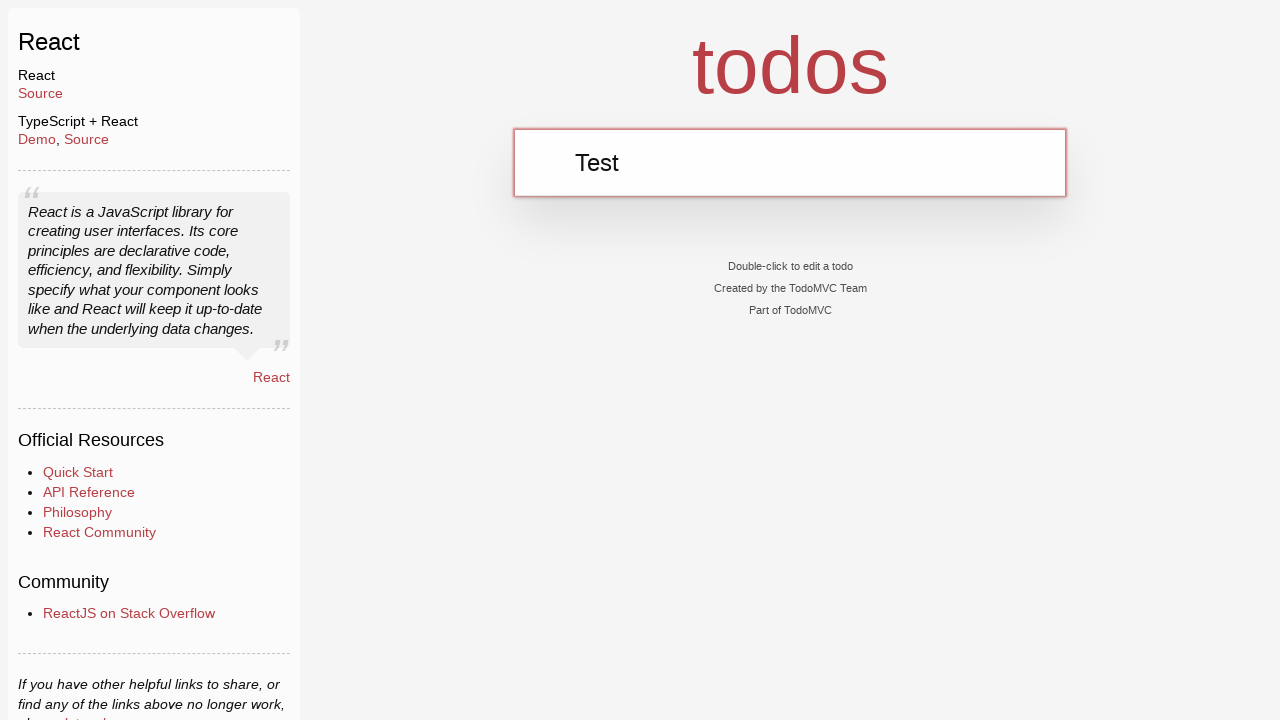

Double-clicked todo input to select all text at (790, 162) on #todo-input
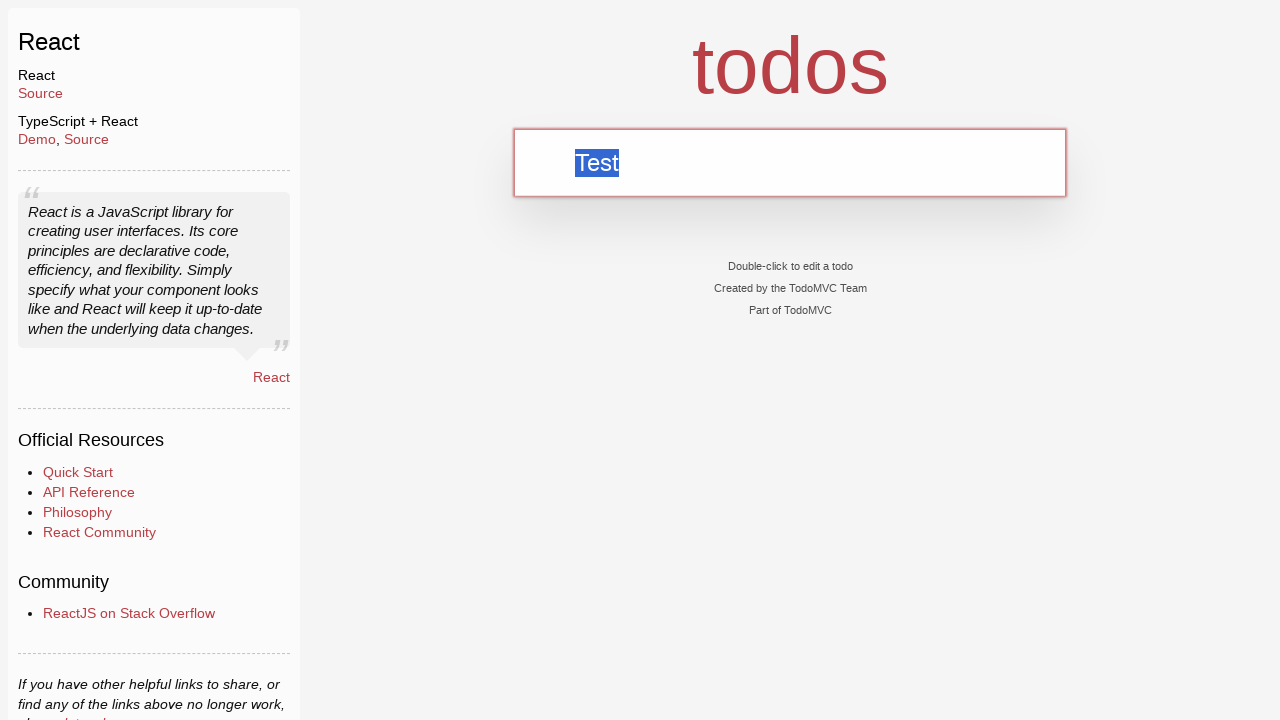

Typed 'testTask' to replace selected text on #todo-input
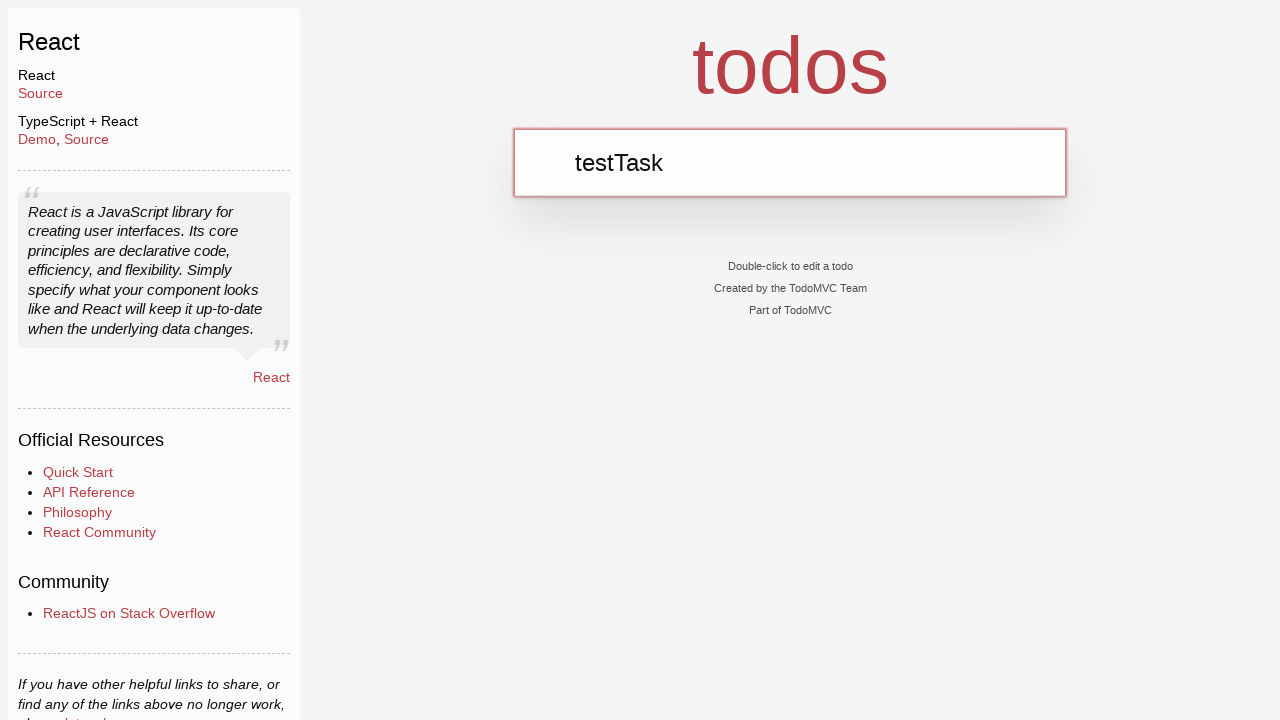

Pressed Enter to confirm todo edit on #todo-input
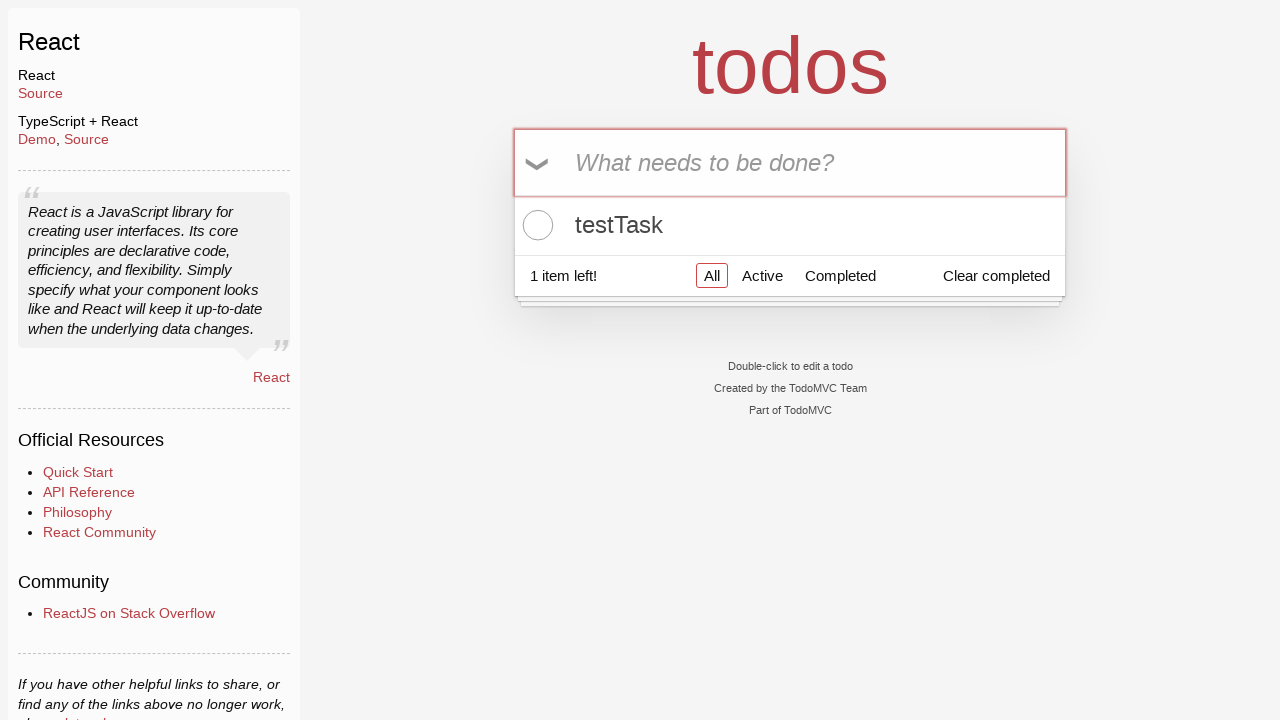

Retrieved todo item text content
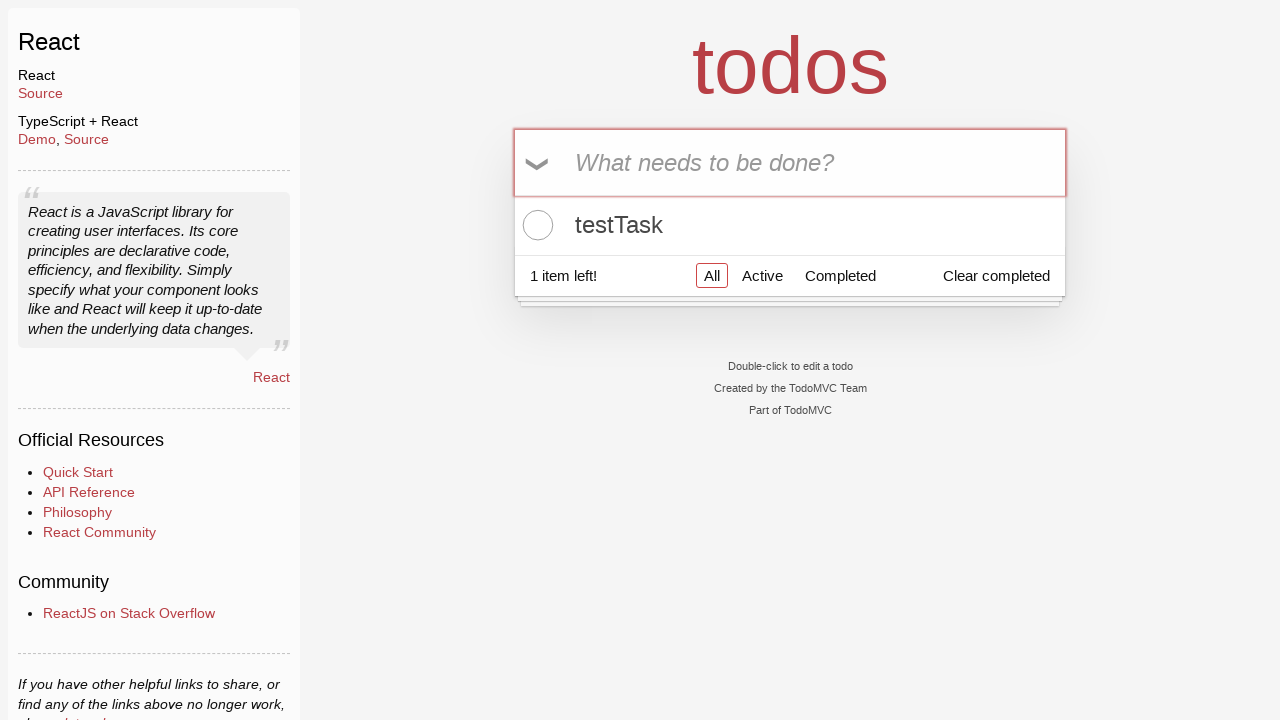

Verified todo item has updated text 'testTask'
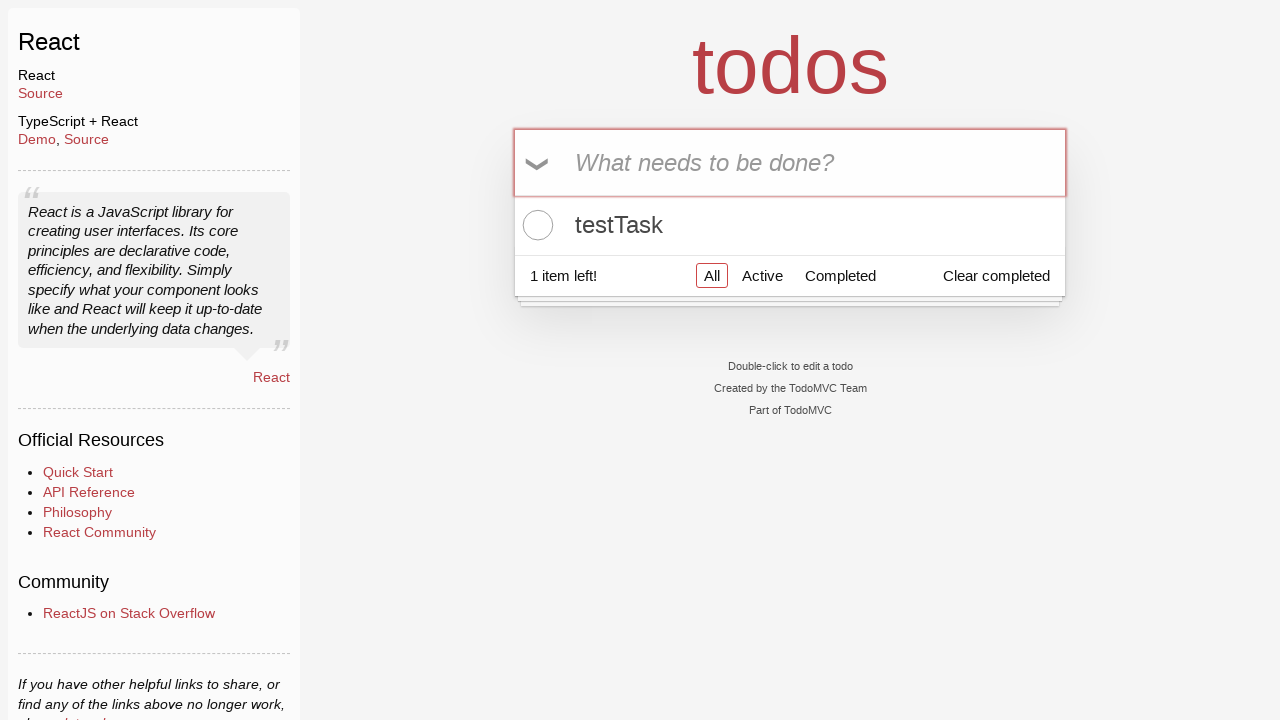

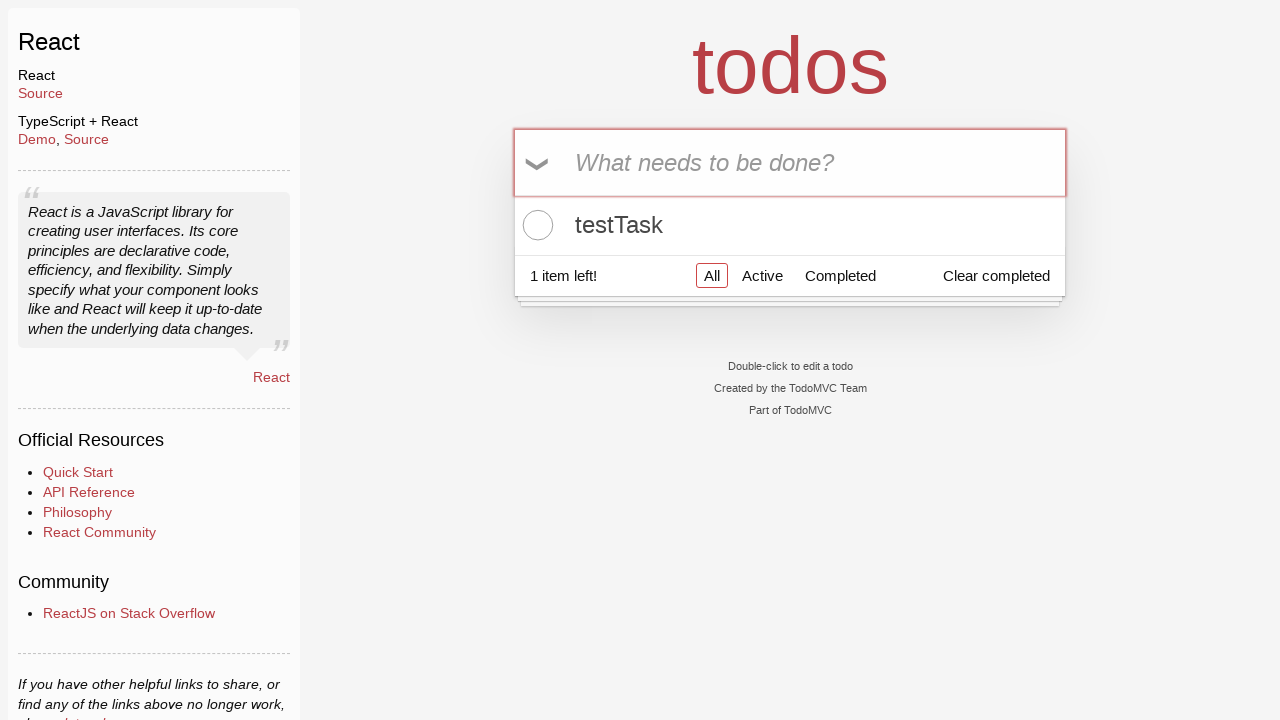